Navigates to Calley Teams features page and verifies it loads at 1536x864 viewport

Starting URL: https://www.getcalley.com/calley-teams-features/

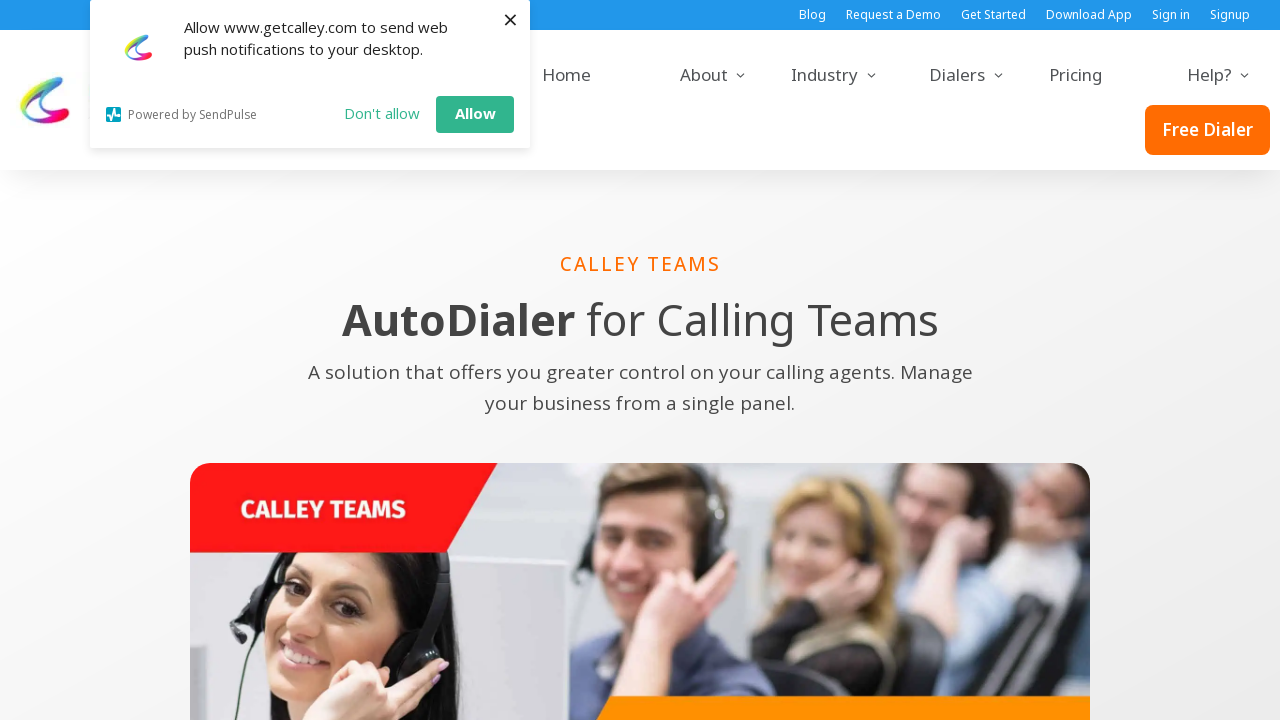

Set viewport size to 1536x864
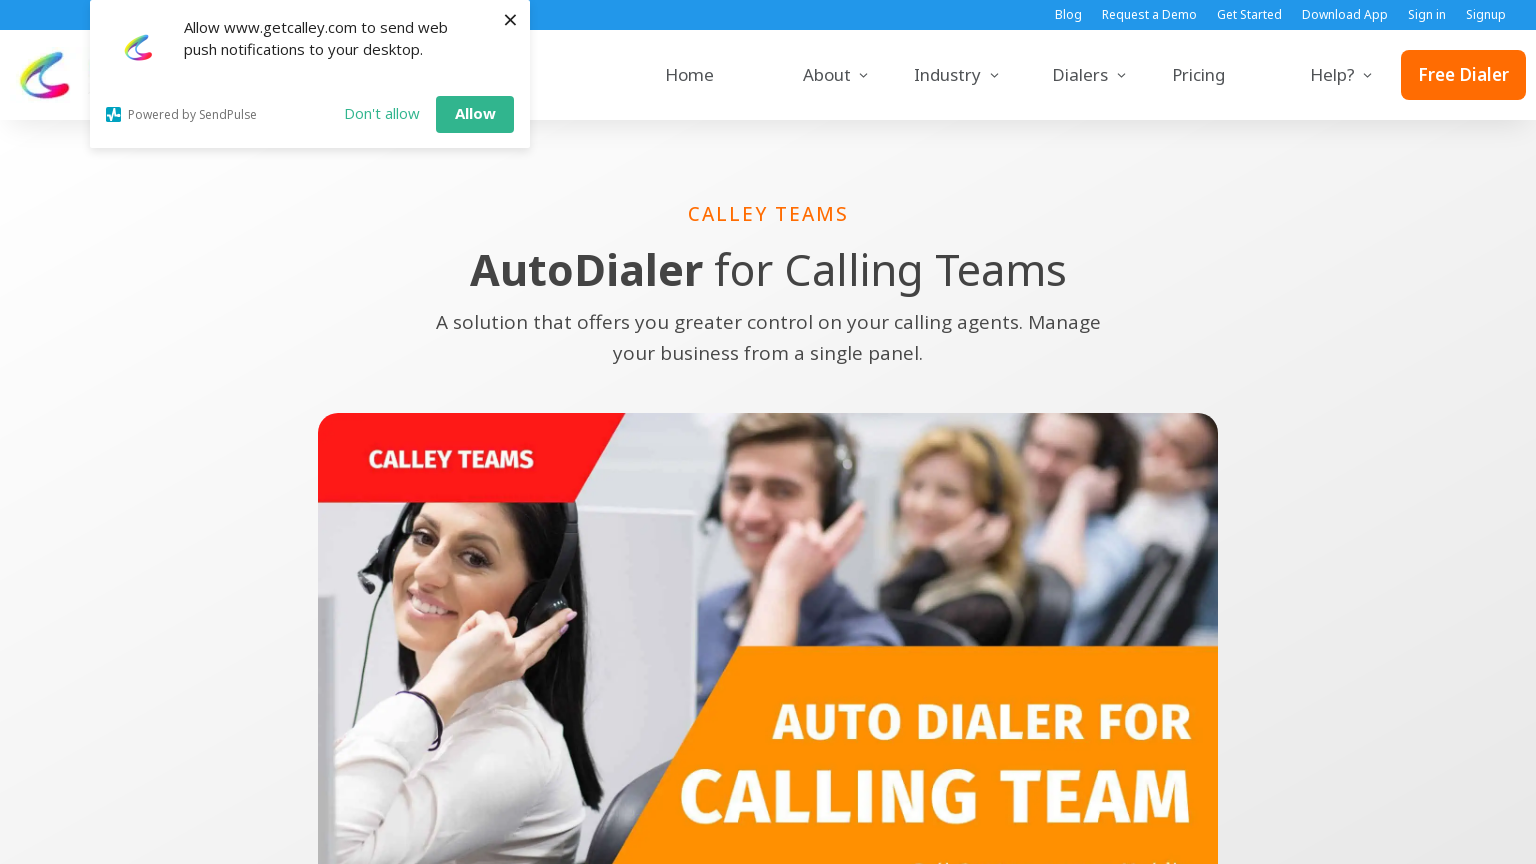

Calley Teams features page loaded at 1536x864 viewport
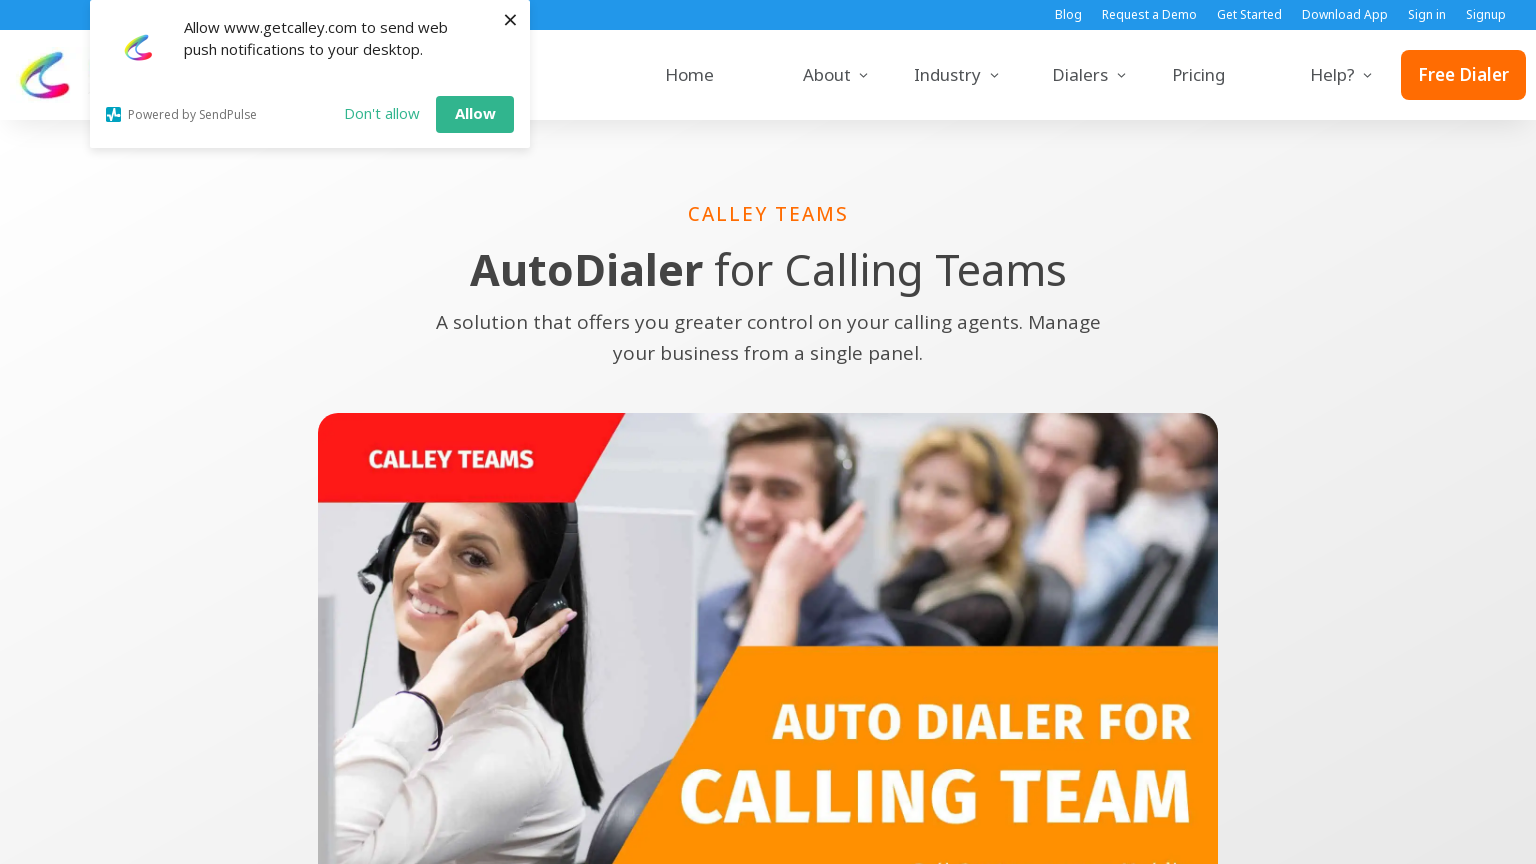

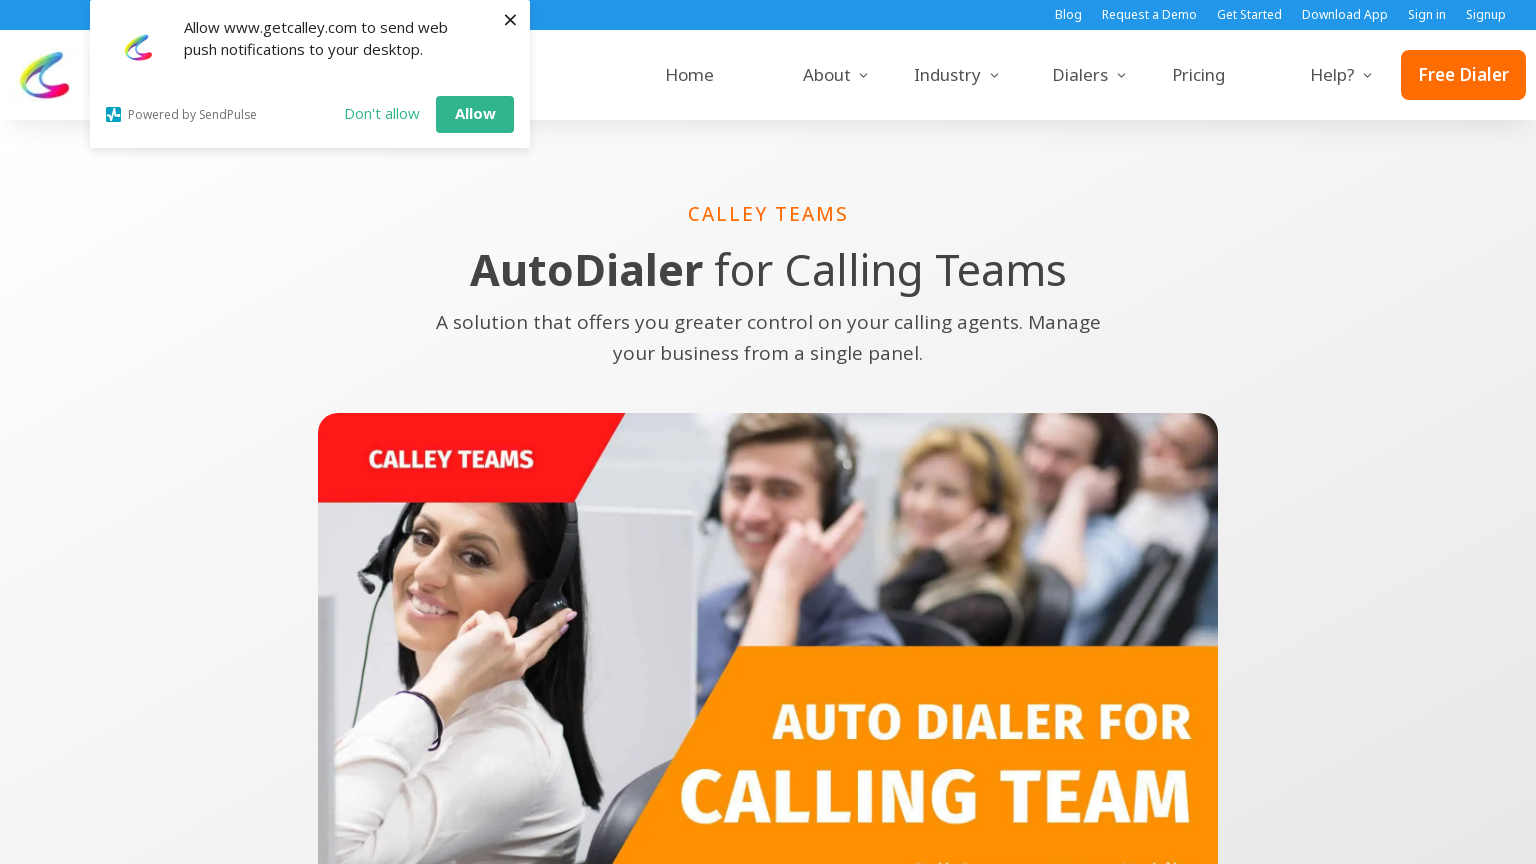